Tests iframe handling by switching to a single frame, entering text in an input field, switching back to the default content, and clicking a navigation link.

Starting URL: https://demo.automationtesting.in/Frames.html

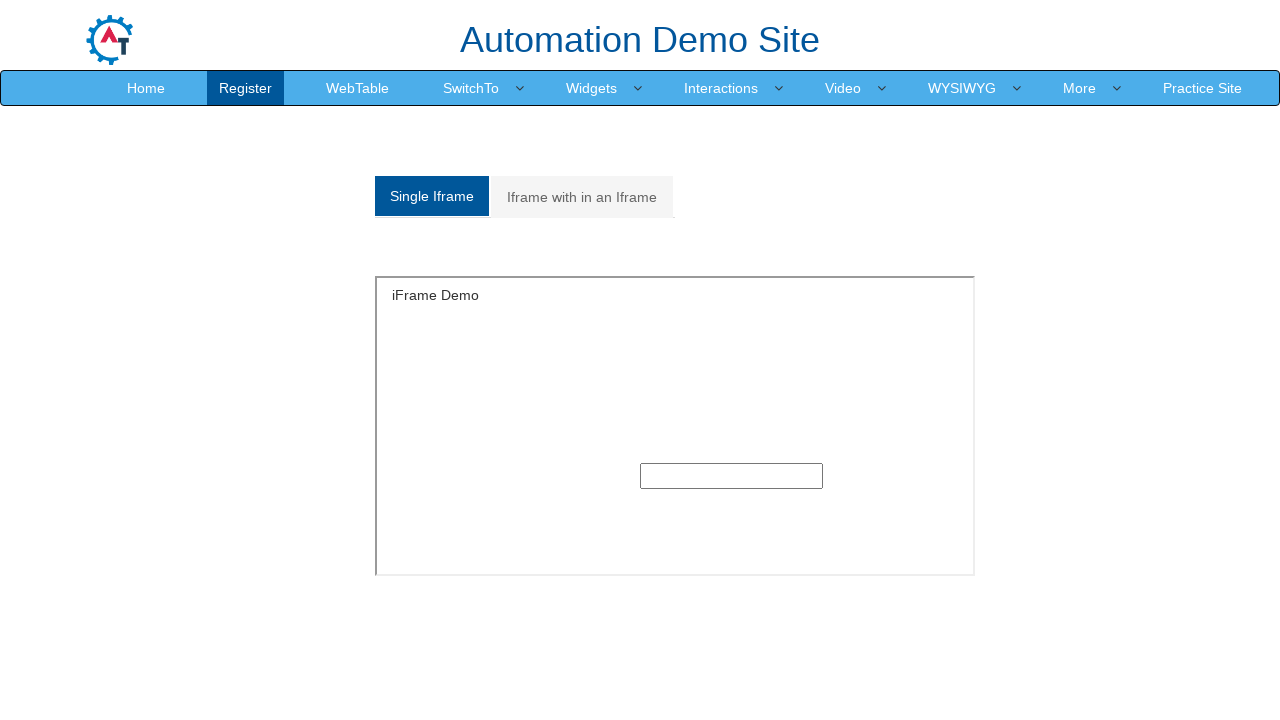

Located iframe with name 'SingleFrame'
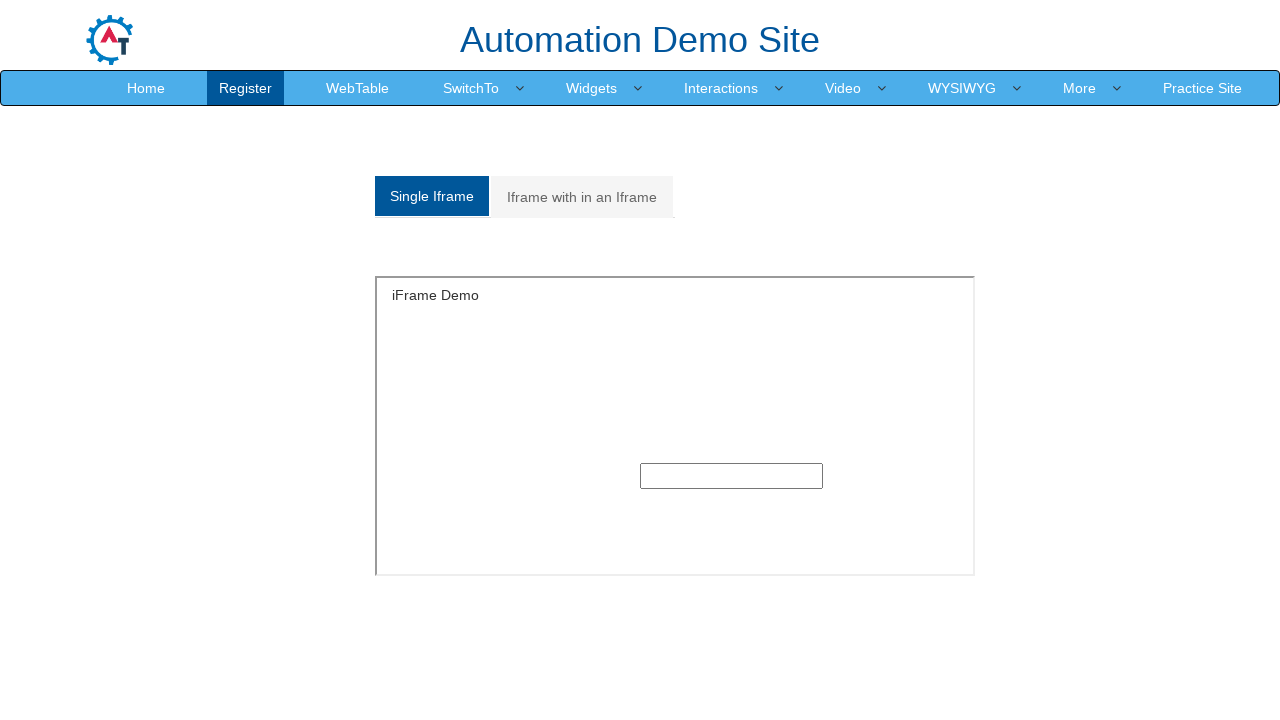

Filled text input field inside iframe with 'speedway' on iframe[name='SingleFrame'] >> internal:control=enter-frame >> input[type='text']
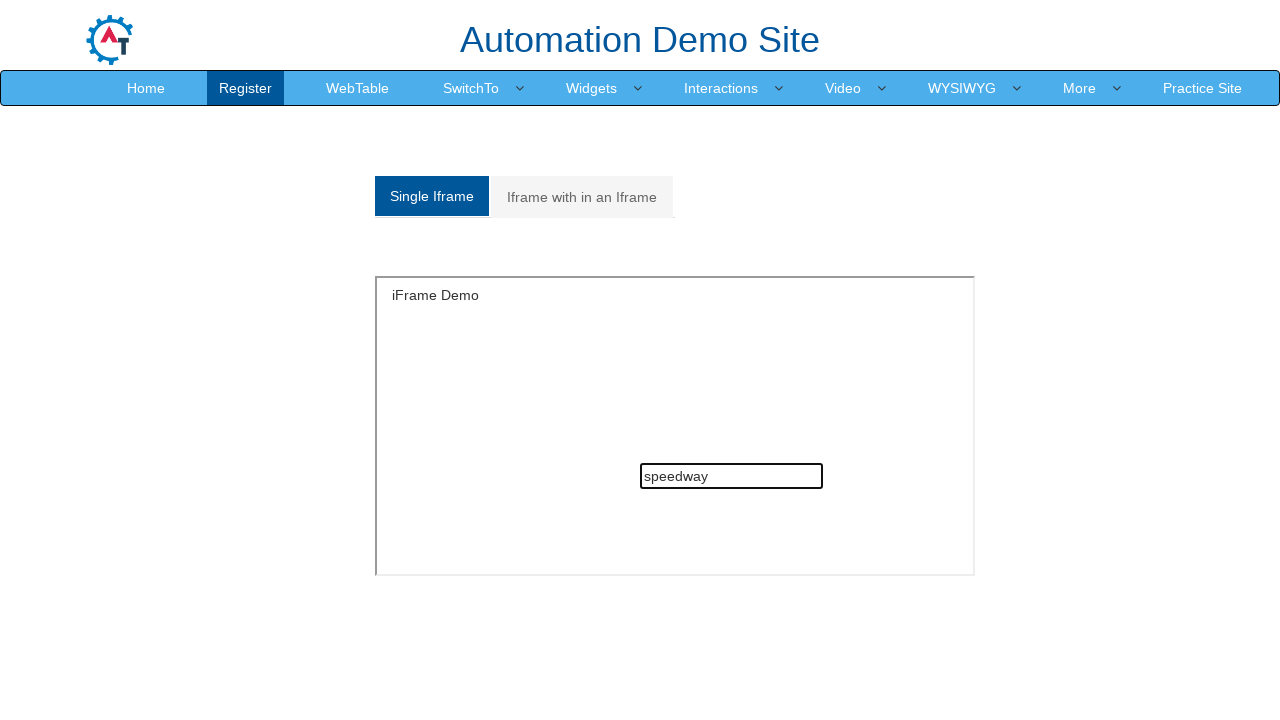

Clicked 'Practice Site' link to navigate away from iframe at (1202, 88) on text=Practice Site
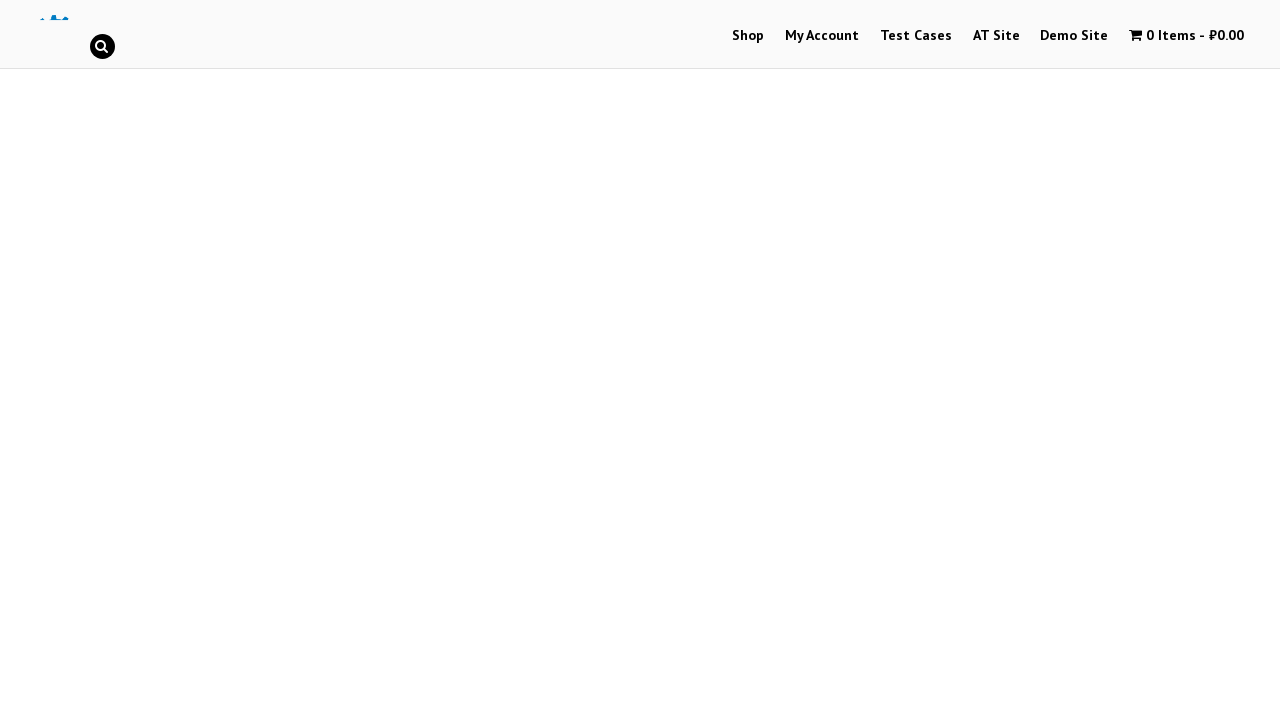

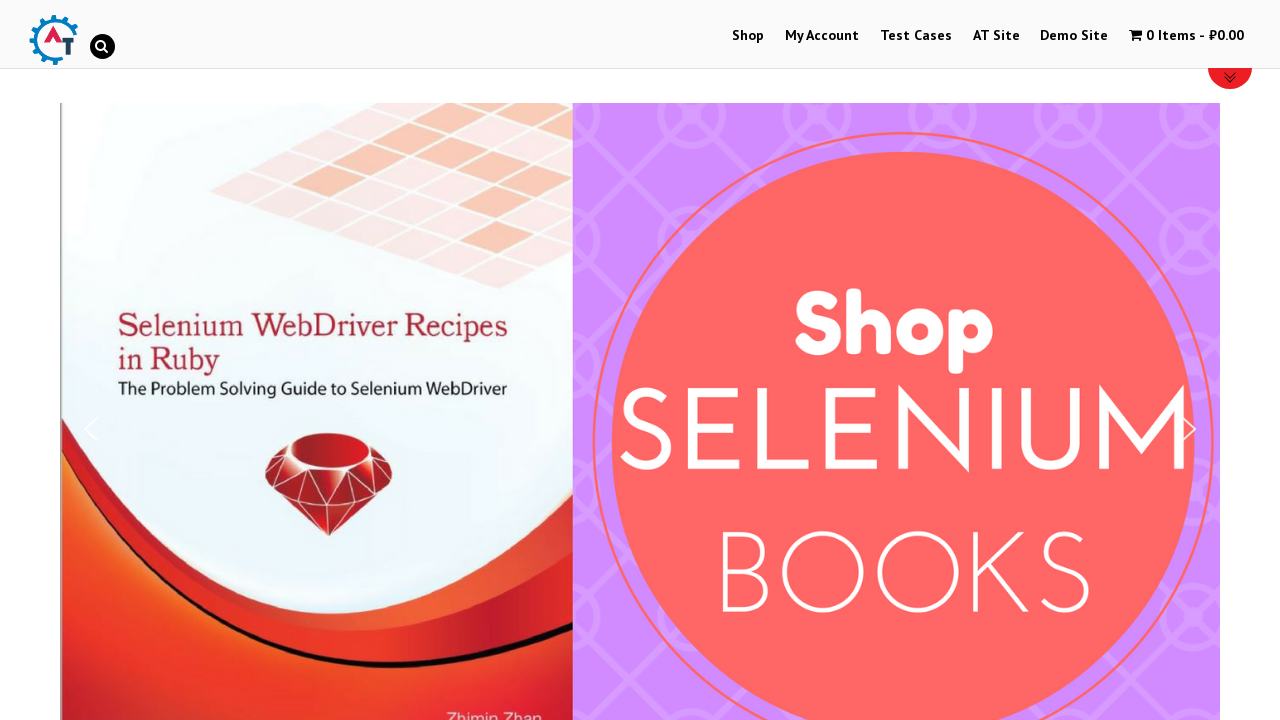